Demonstrates form filling interactions on the SauceDemo site by clicking and filling the username field with various test values and clicking the login button.

Starting URL: https://www.saucedemo.com/

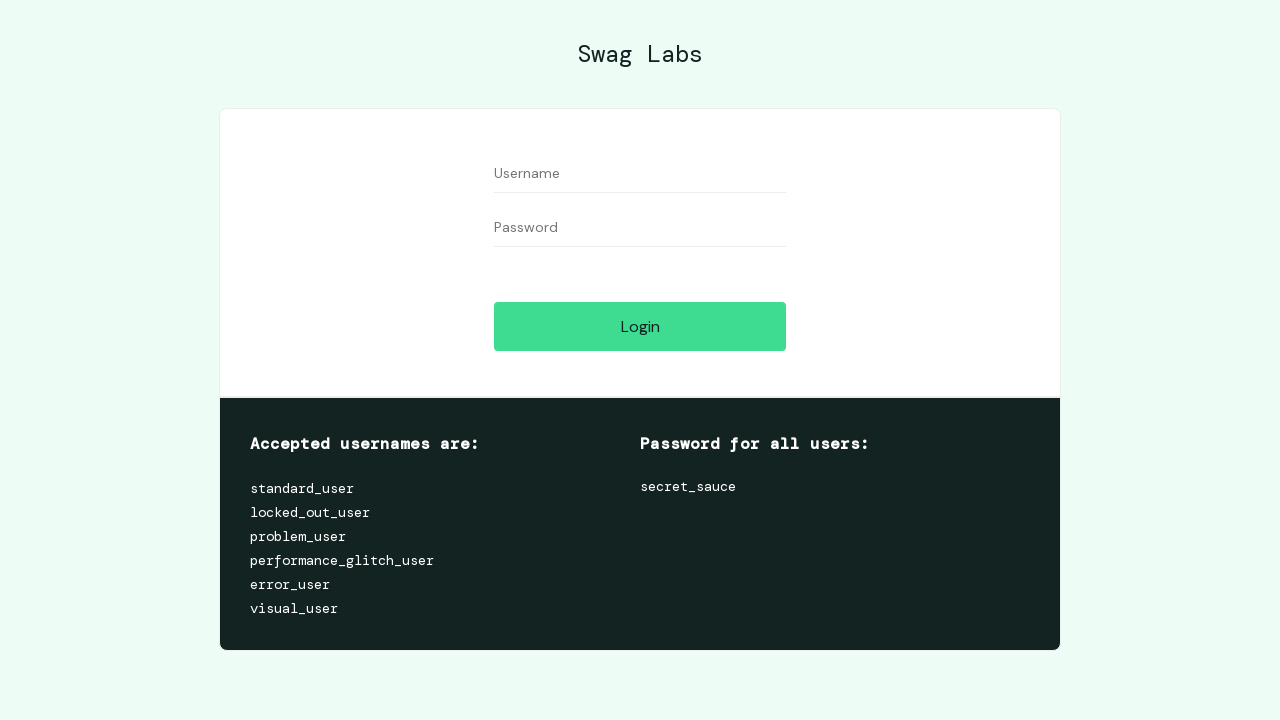

Clicked on username field at (640, 174) on #user-name
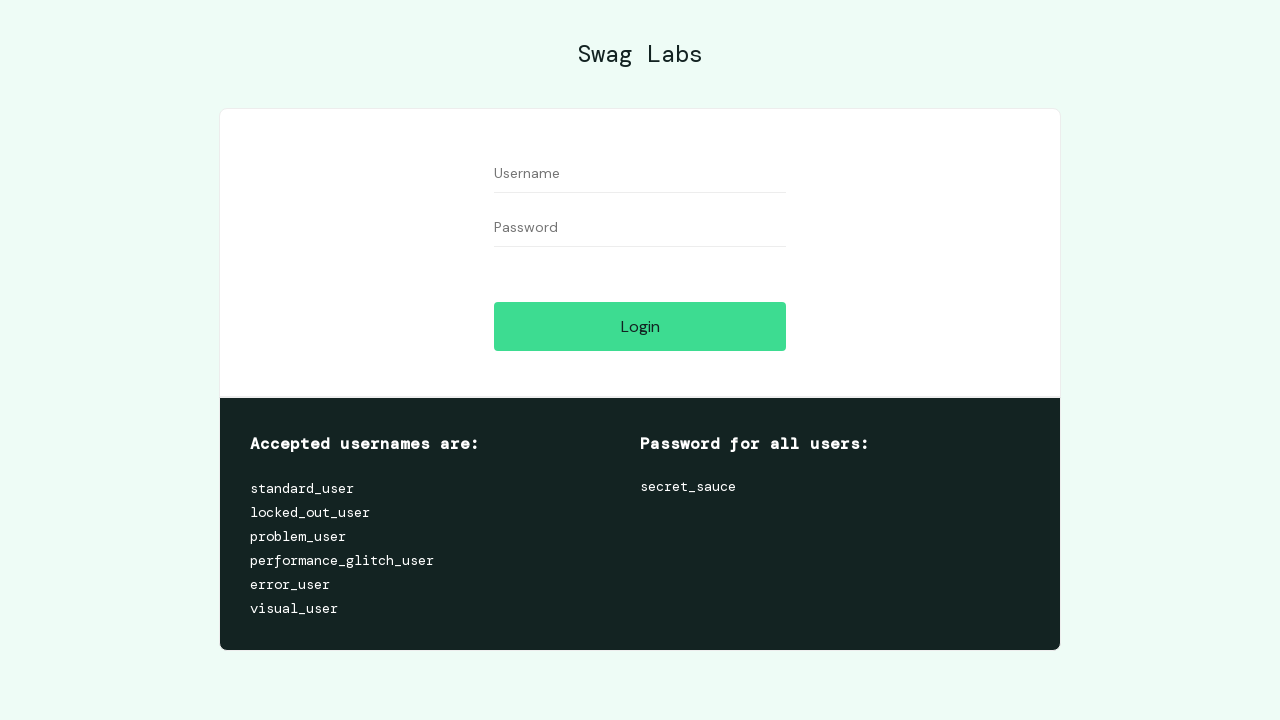

Filled username field with 'Edison' on #user-name
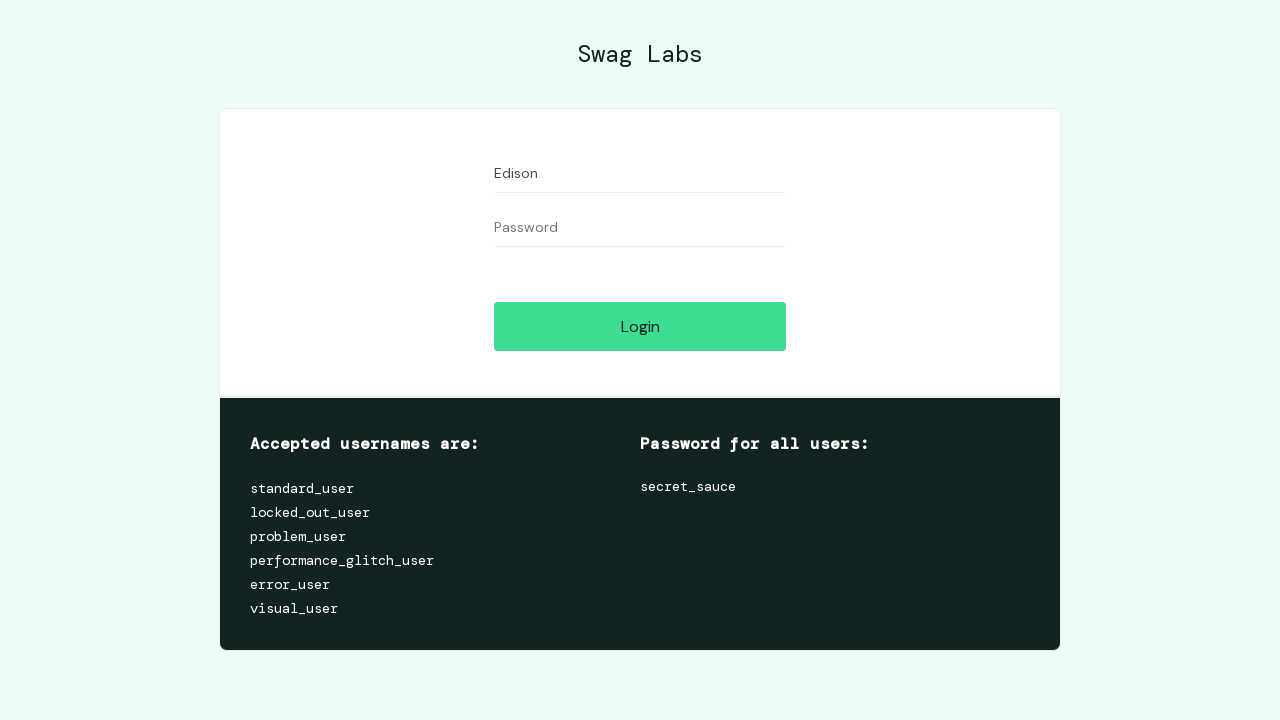

Filled username field with 'Einstein' (overwriting previous value) on #user-name
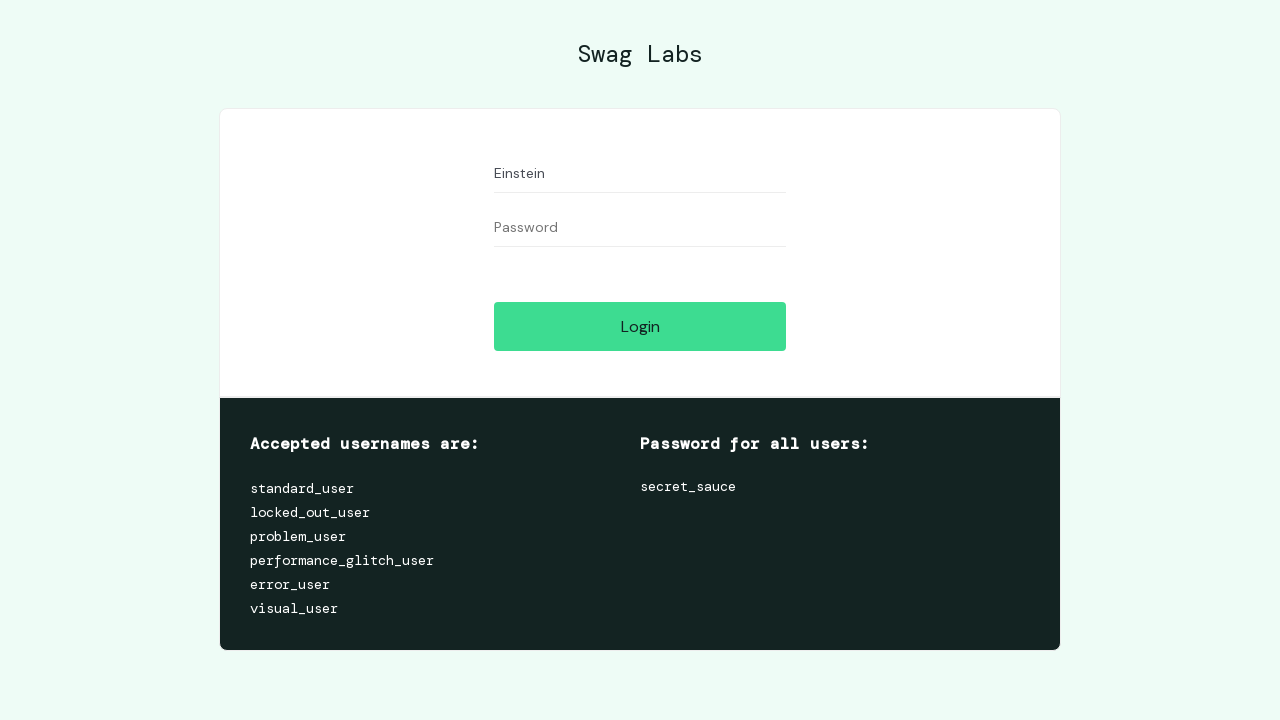

Clicked login button at (640, 326) on #login-button
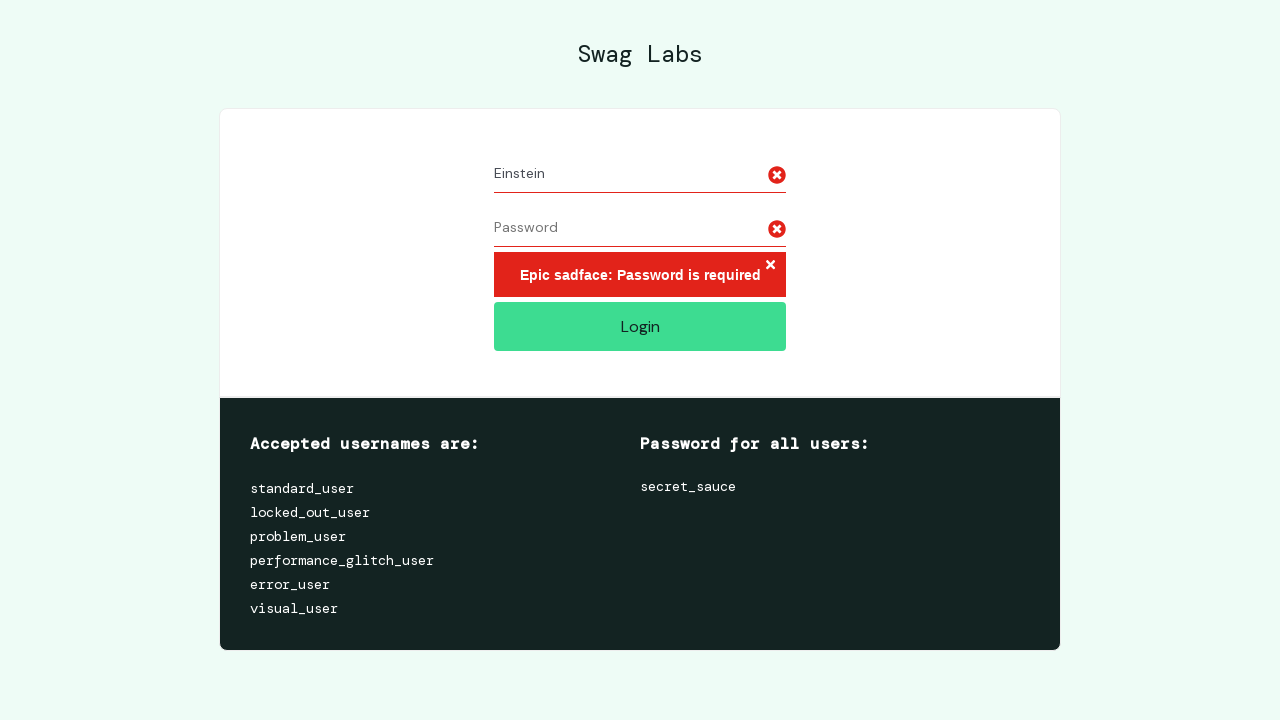

Filled username field with 'Faraday' using xpath selector on xpath=//input[@id="user-name"]
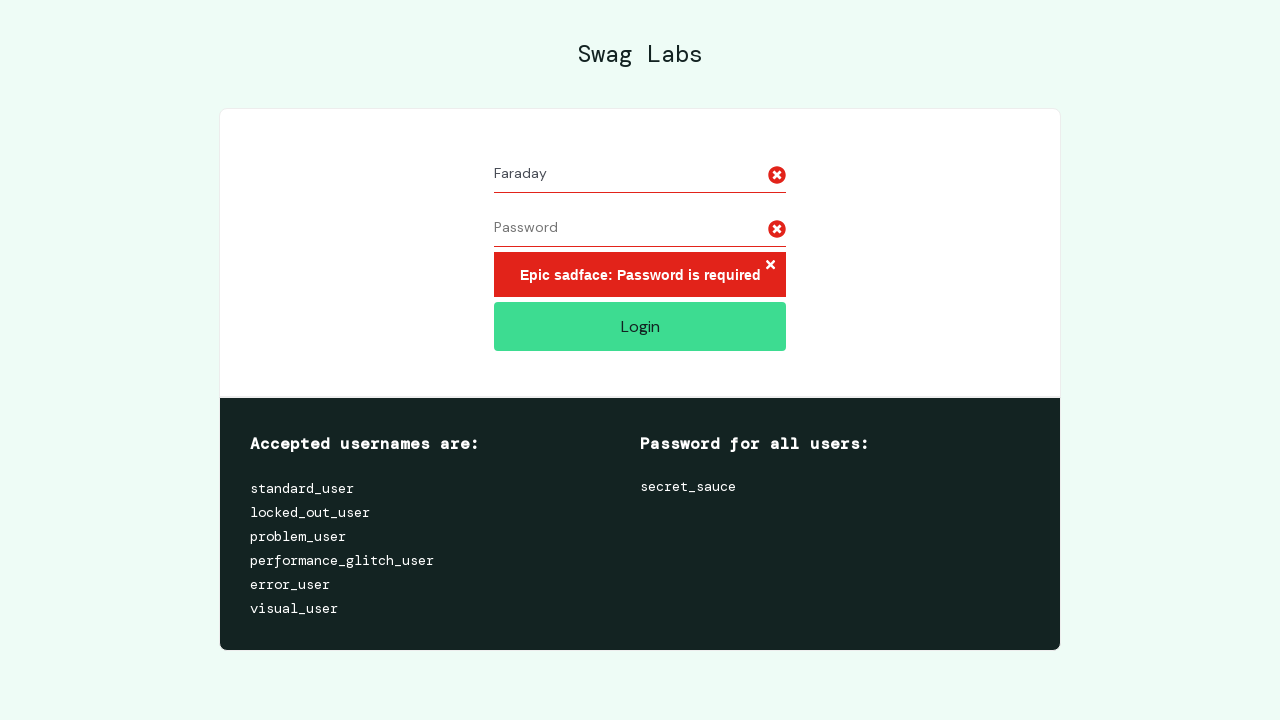

Filled username field with 'Ramanujan' using shortened xpath on //input[@id="user-name"]
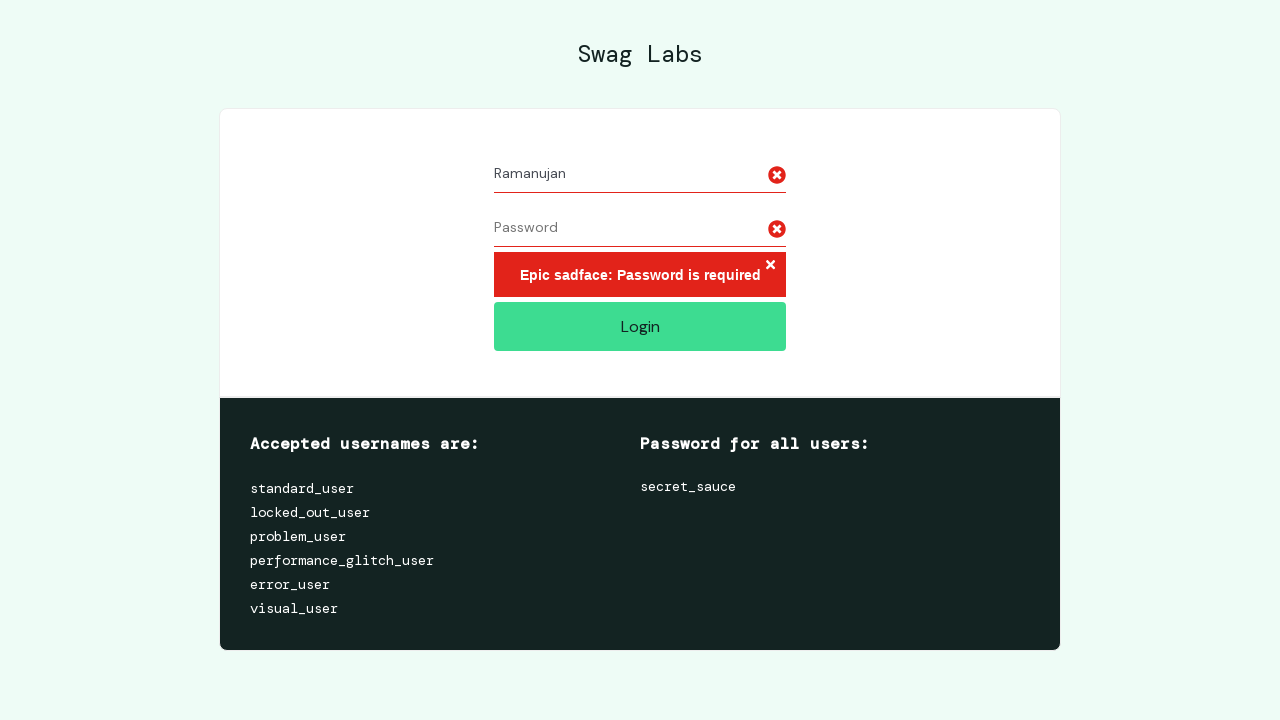

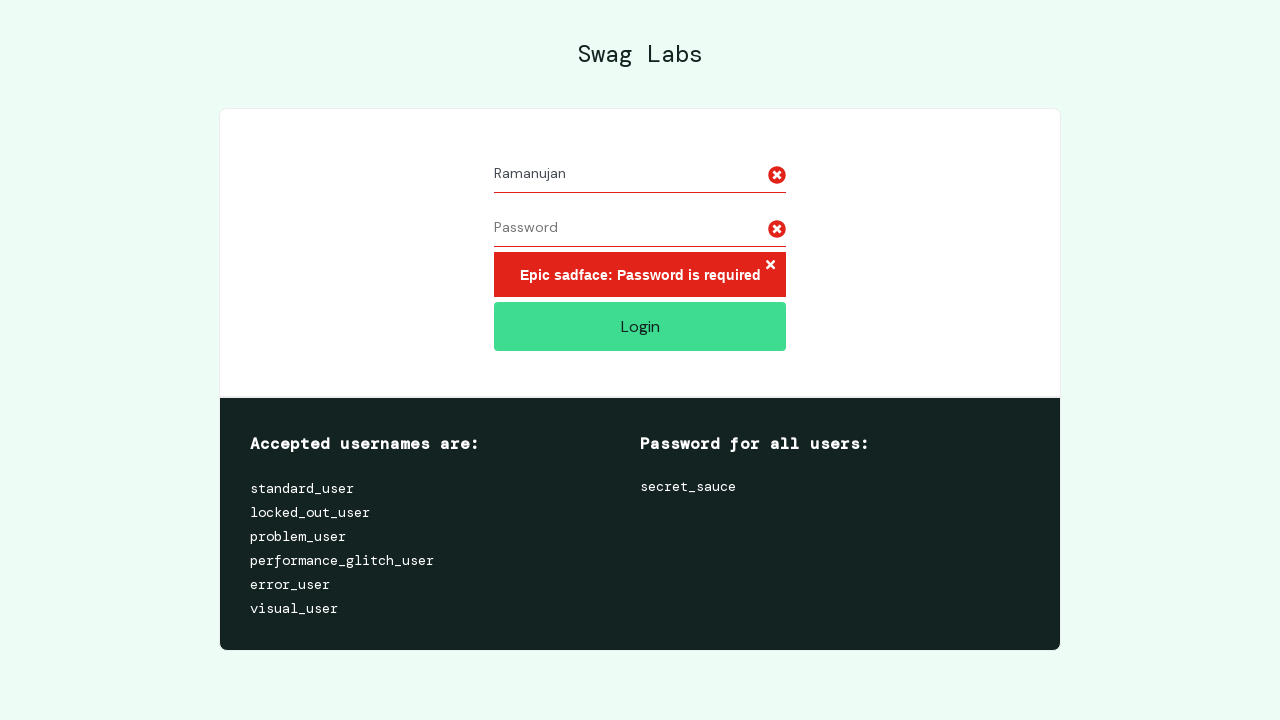